Tests the DBLP computer science bibliography search functionality by entering an author name and waiting for publication results to load

Starting URL: https://dblp.uni-trier.de

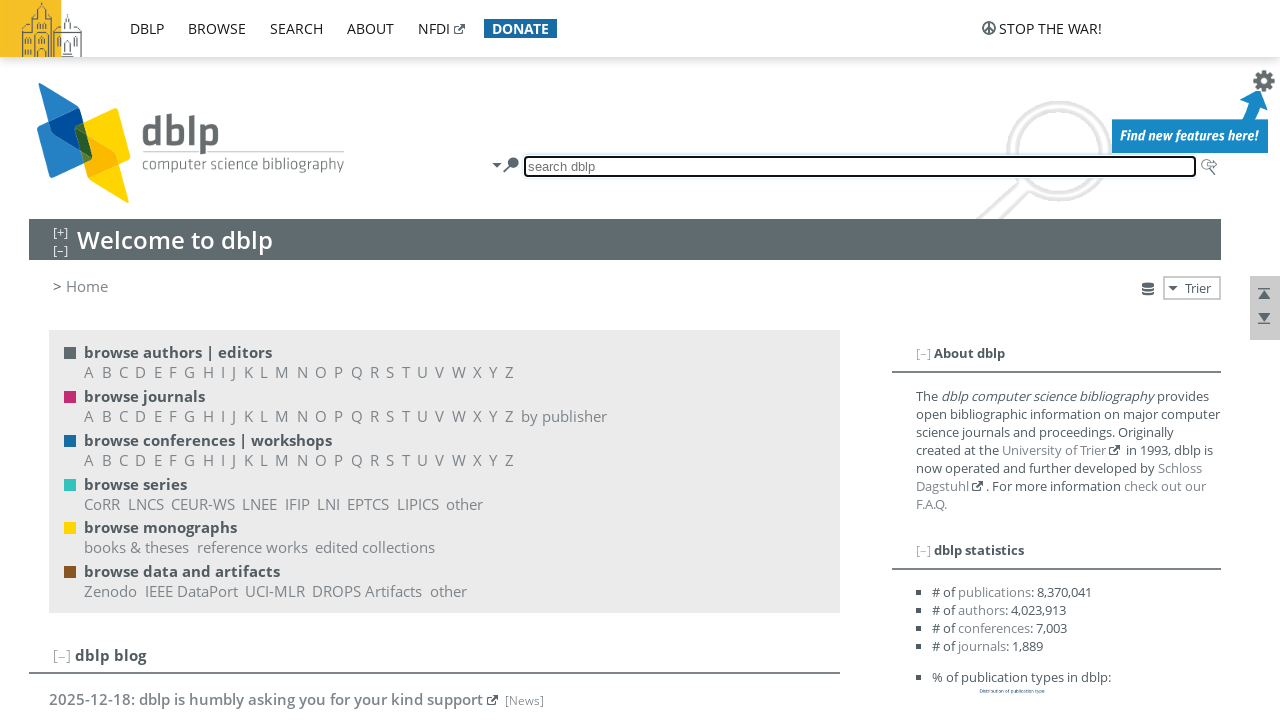

Filled search field with author name 'durand nicolas' on input[name='q']
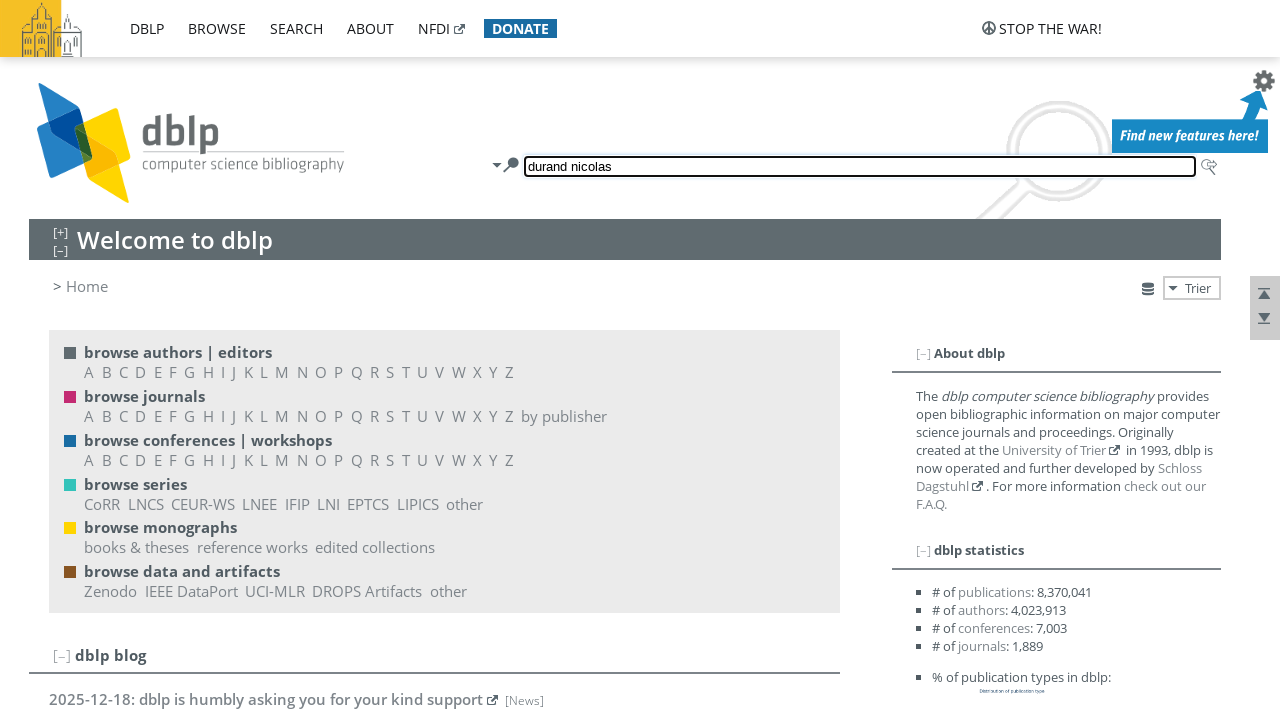

Waited for publication results to load and become visible
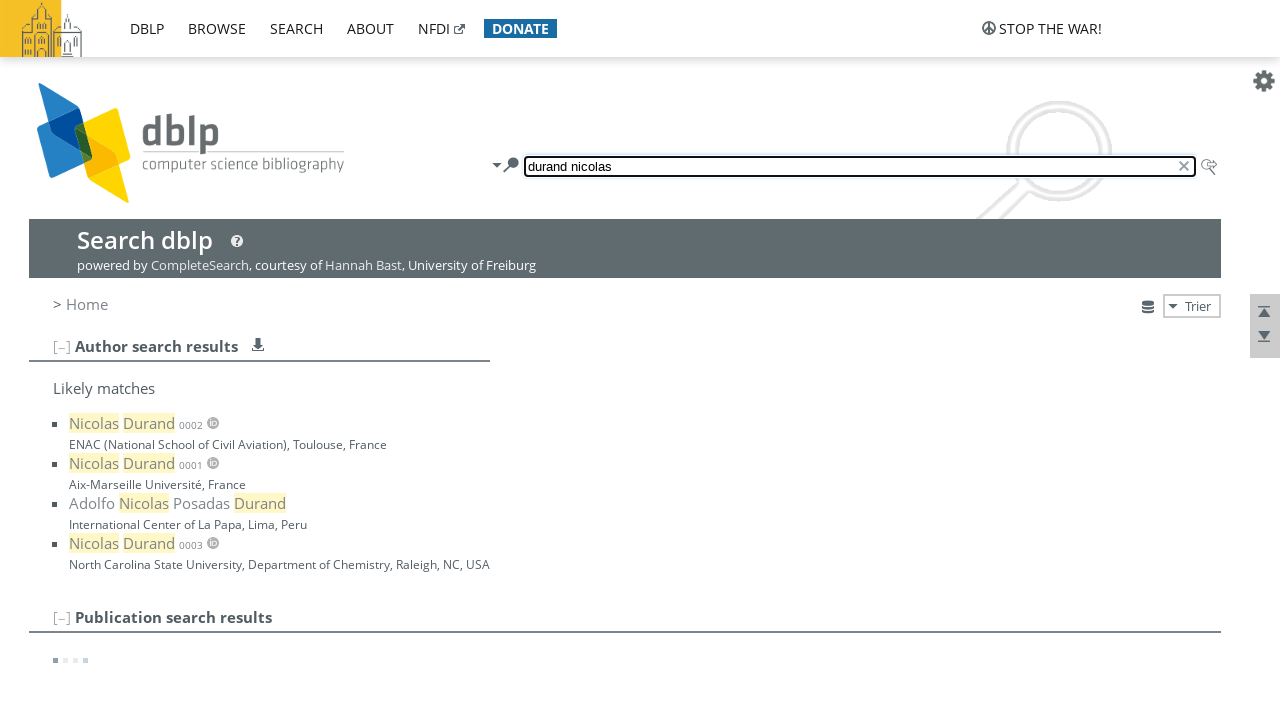

Verified result list elements are displayed
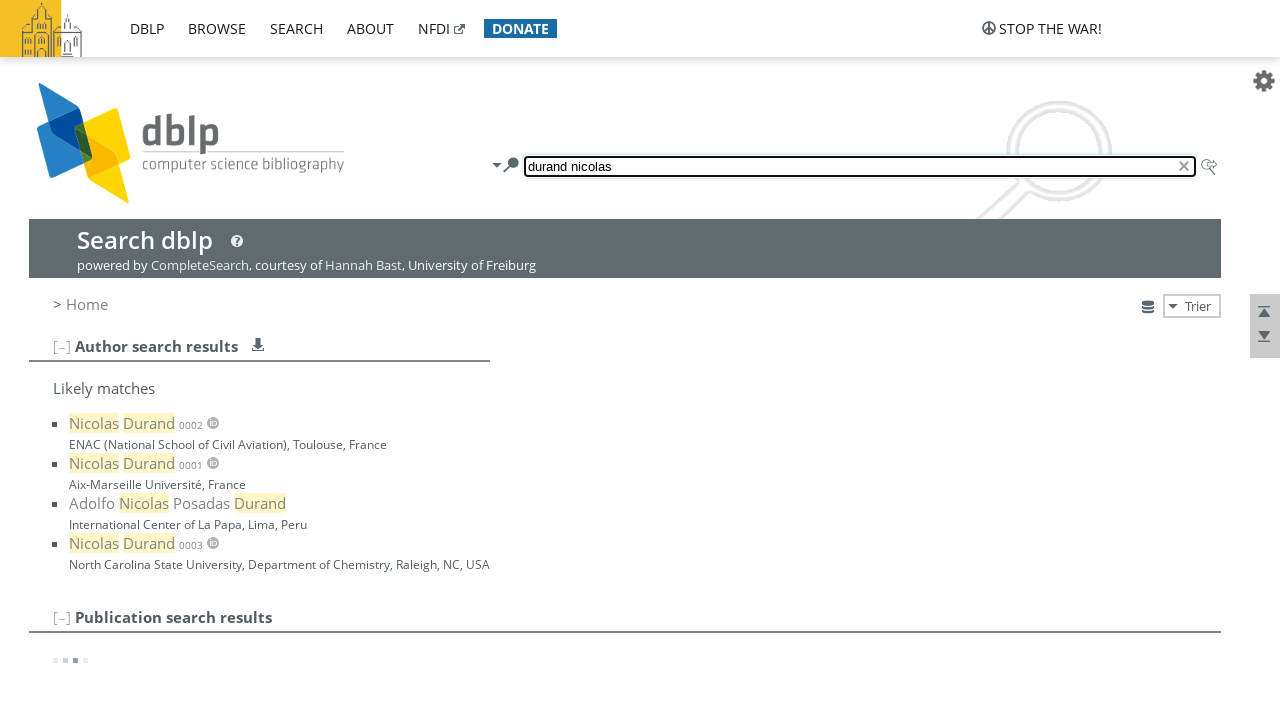

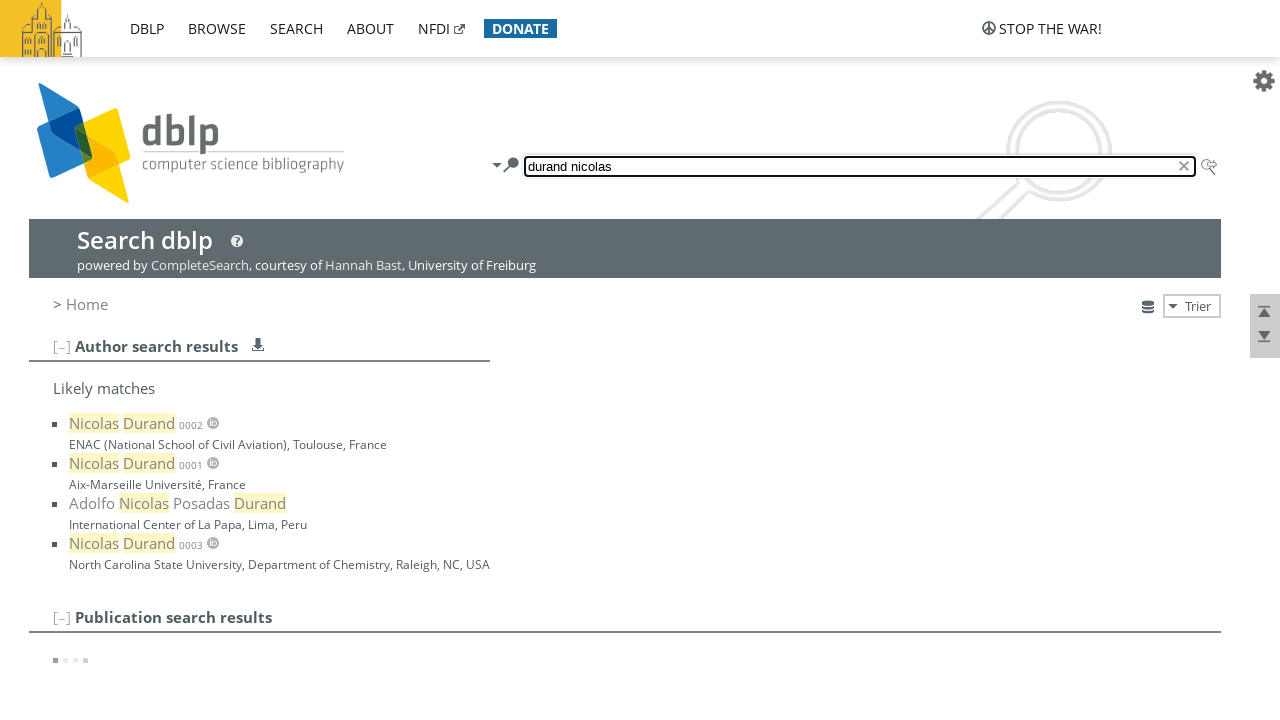